Tests confirmation alert handling by clicking a button, accepting the confirmation dialog, and verifying the result message

Starting URL: https://demoqa.com/alerts

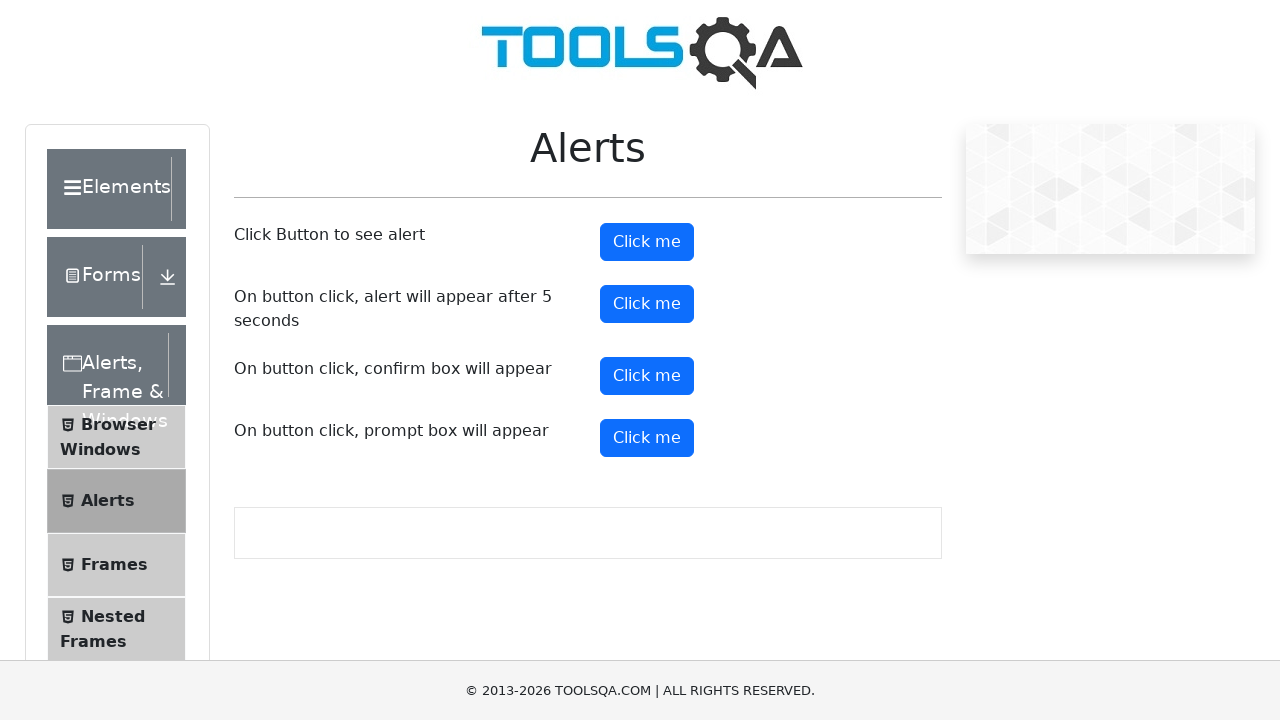

Set up dialog handler to automatically accept confirmation dialogs
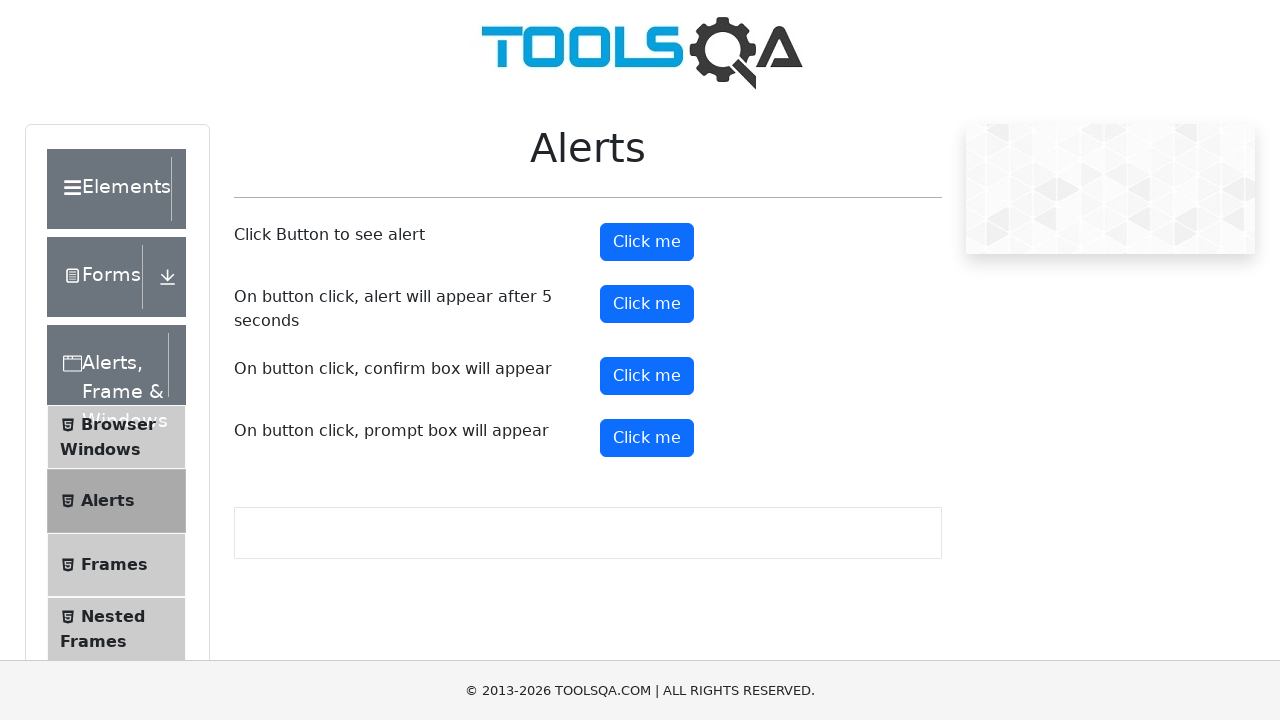

Clicked confirmation button to trigger alert dialog at (647, 376) on #confirmButton
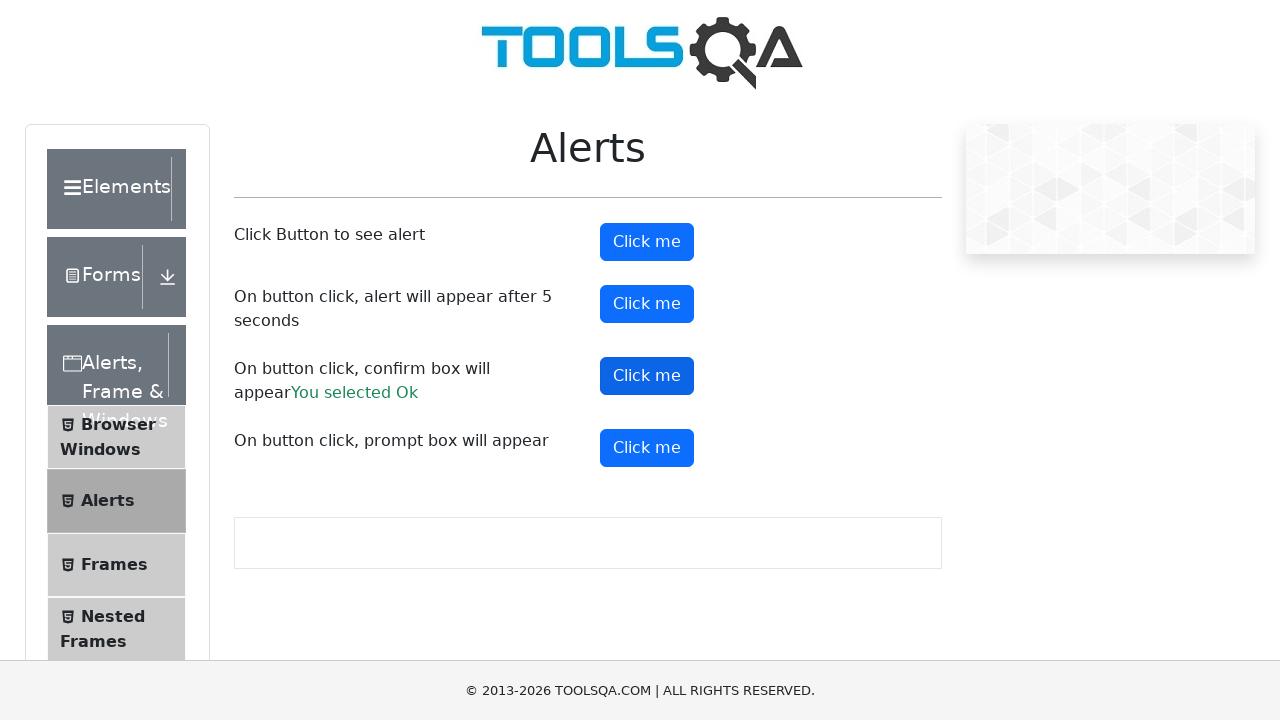

Confirmation result message appeared after accepting dialog
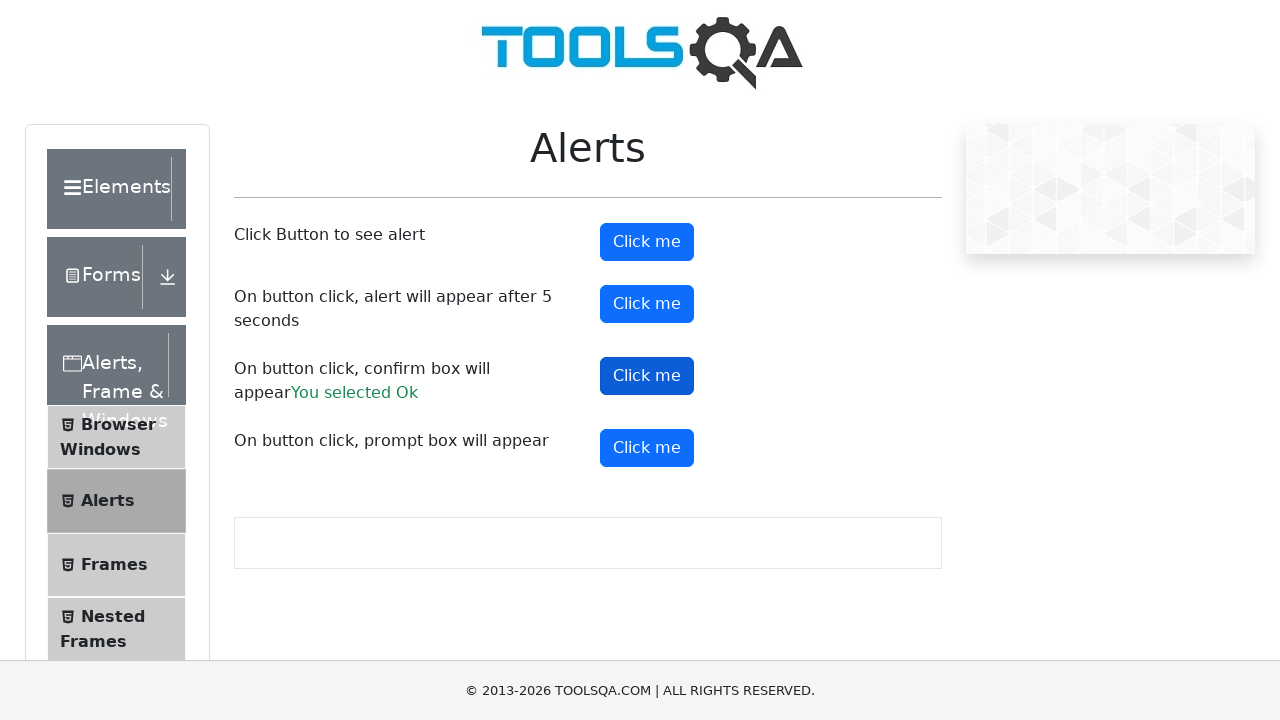

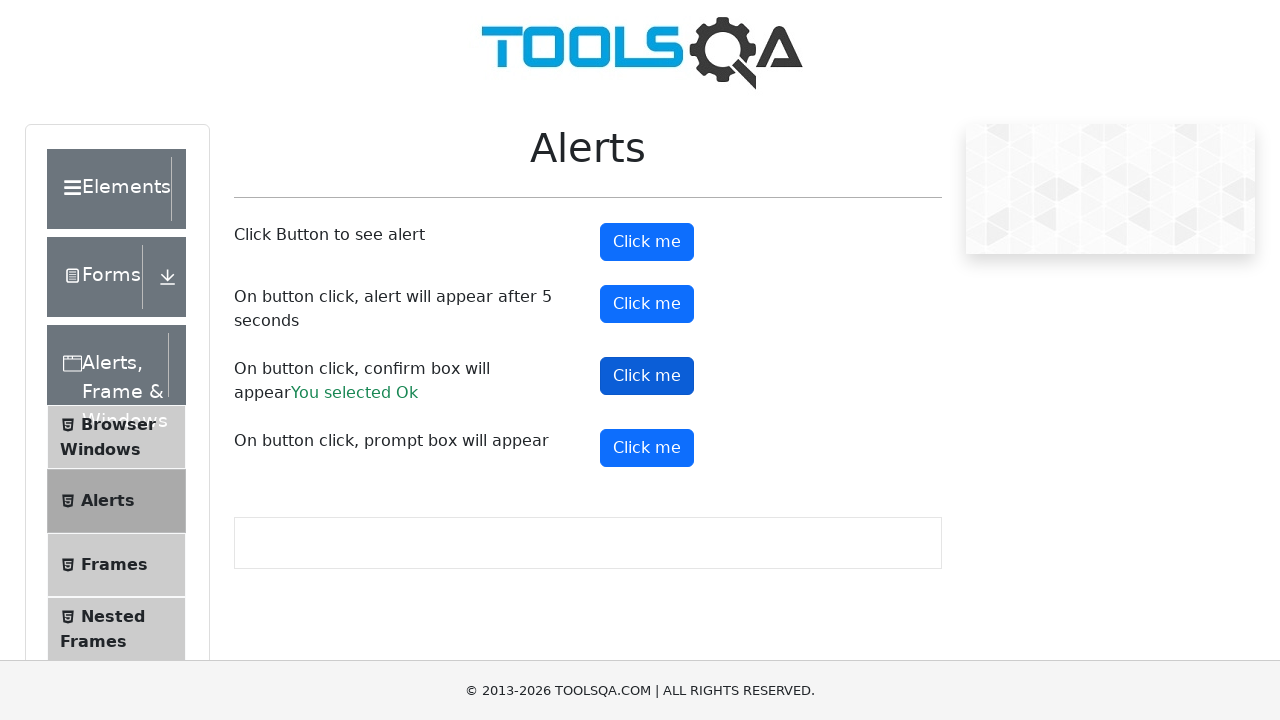